Navigates to a Stepik lesson page, calculates an answer based on the current timestamp, fills it into a textarea, and clicks the submit button.

Starting URL: https://stepik.org/lesson/236895/step/1

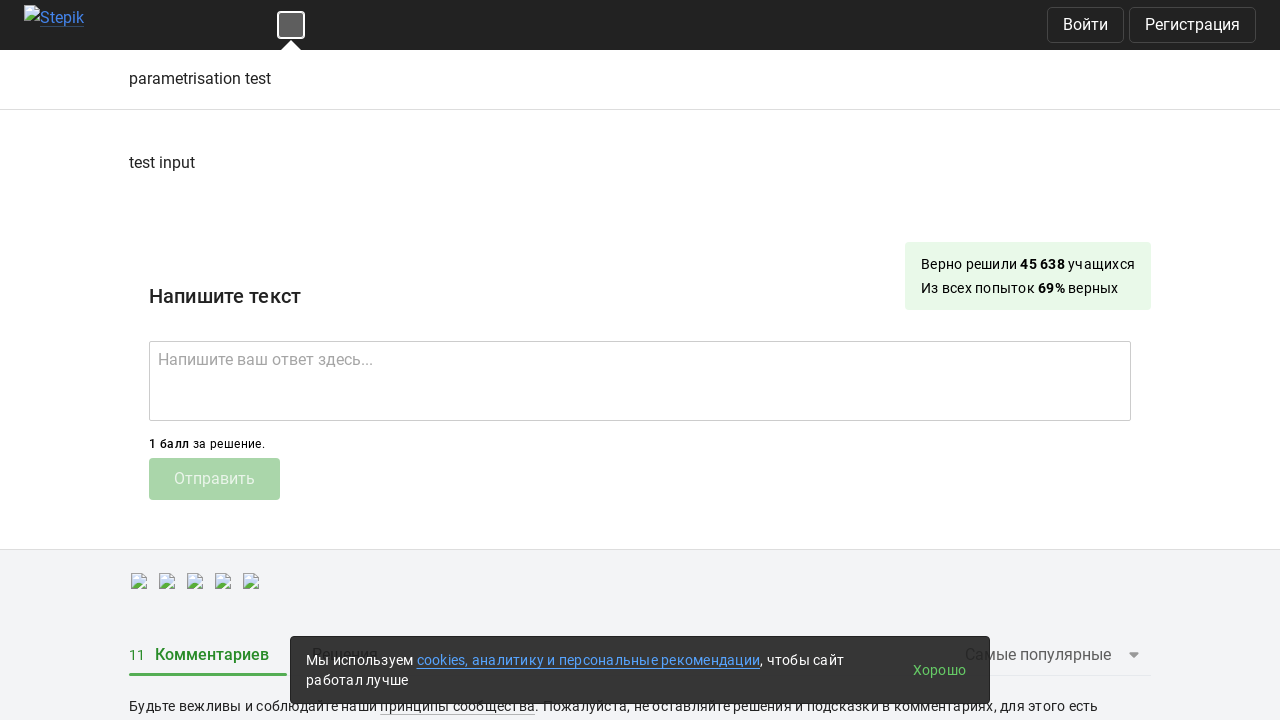

Waited for textarea to be available
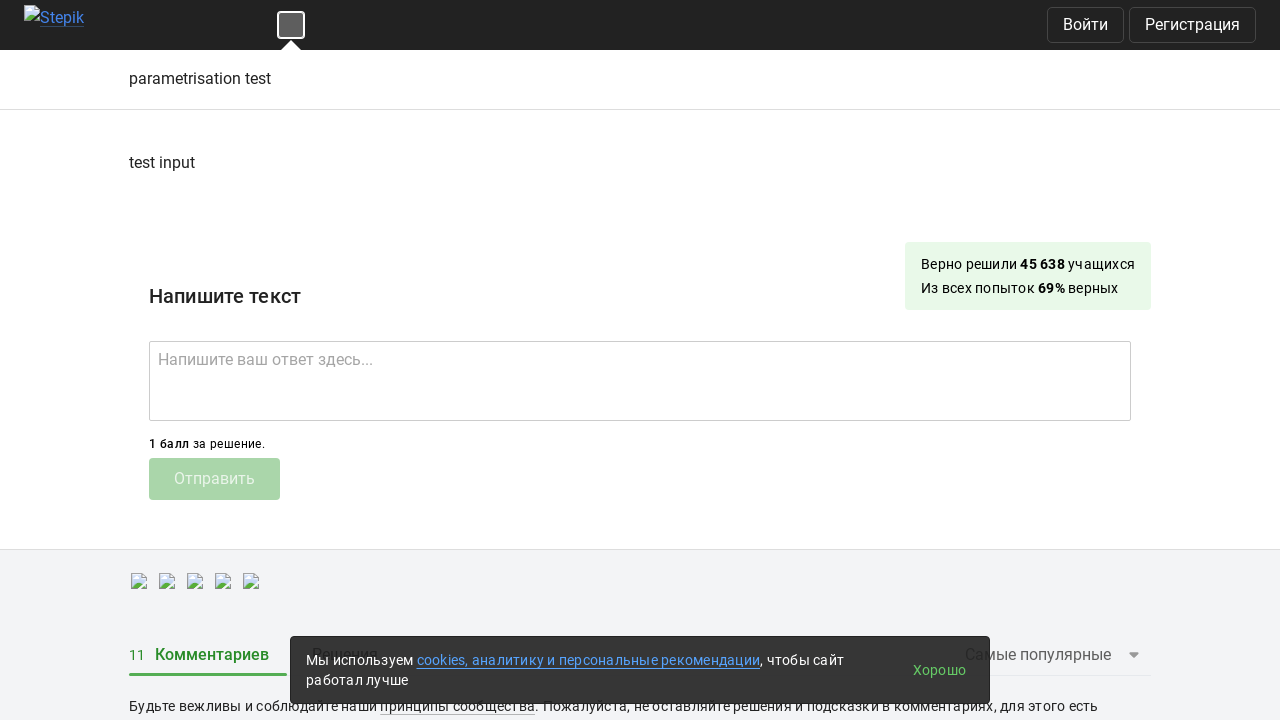

Calculated answer based on current timestamp: 21.295562189608678
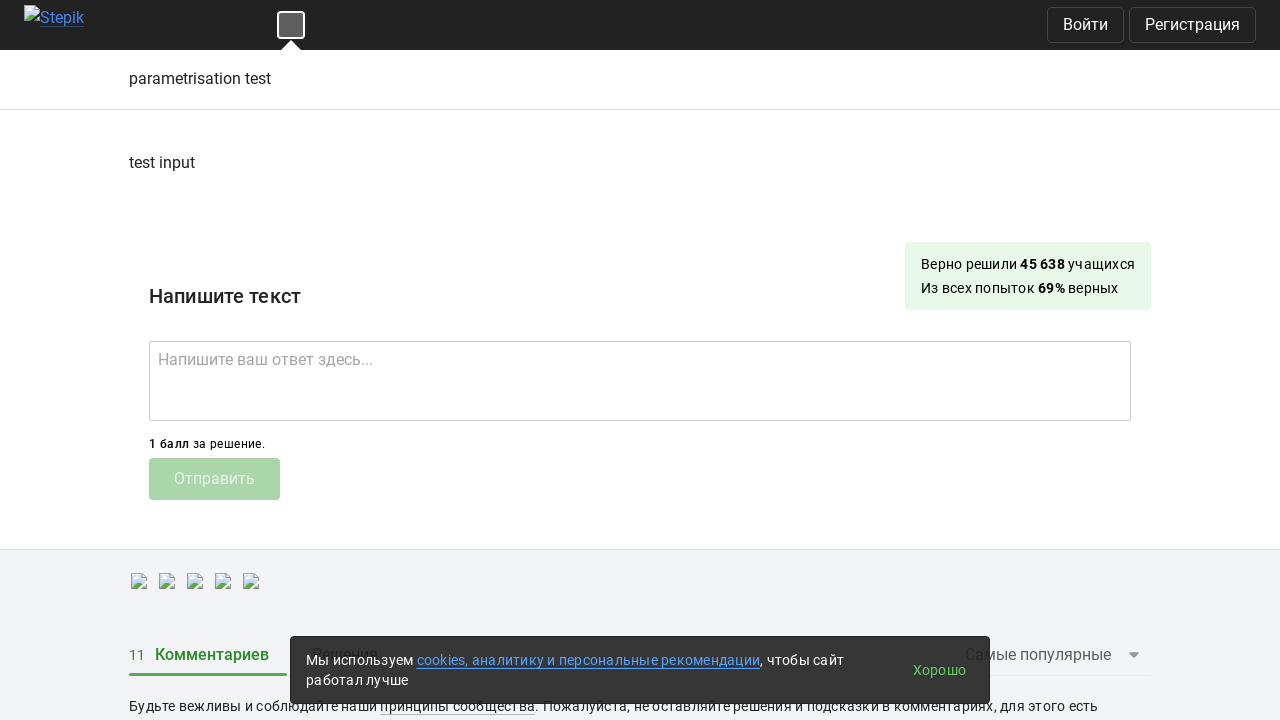

Filled textarea with calculated answer on textarea
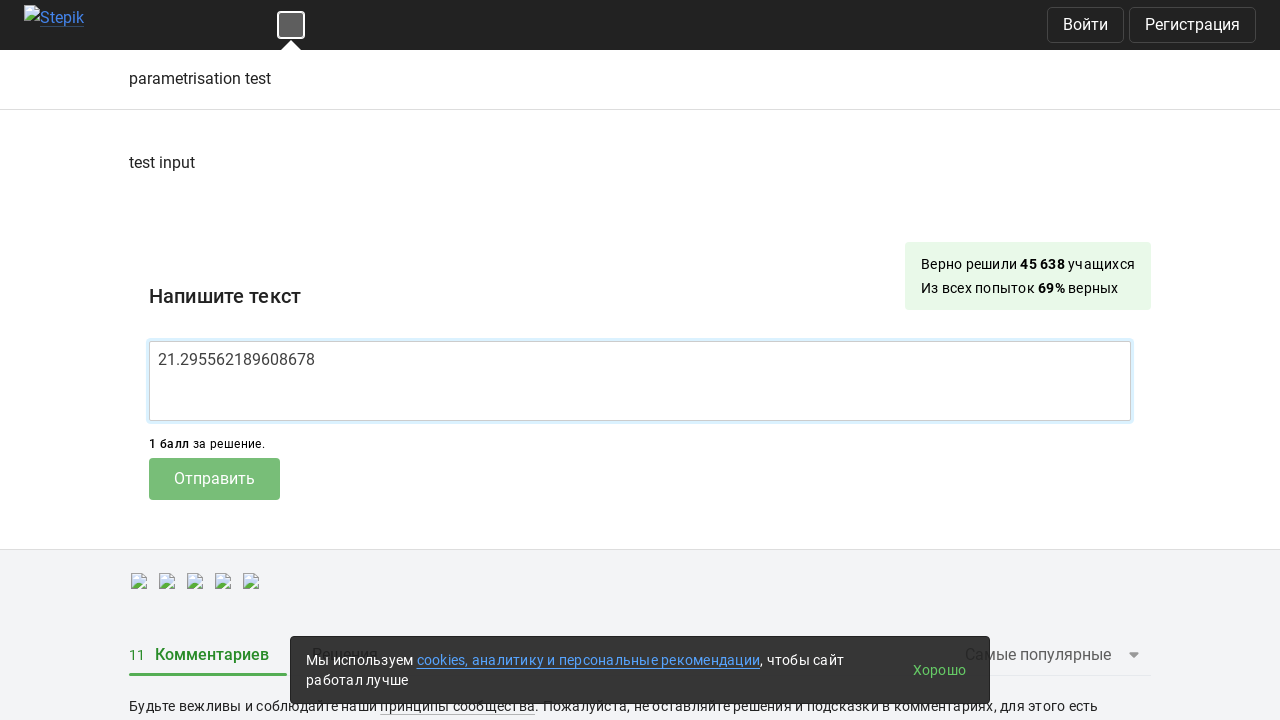

Clicked submit button to submit the answer at (214, 479) on button.submit-submission
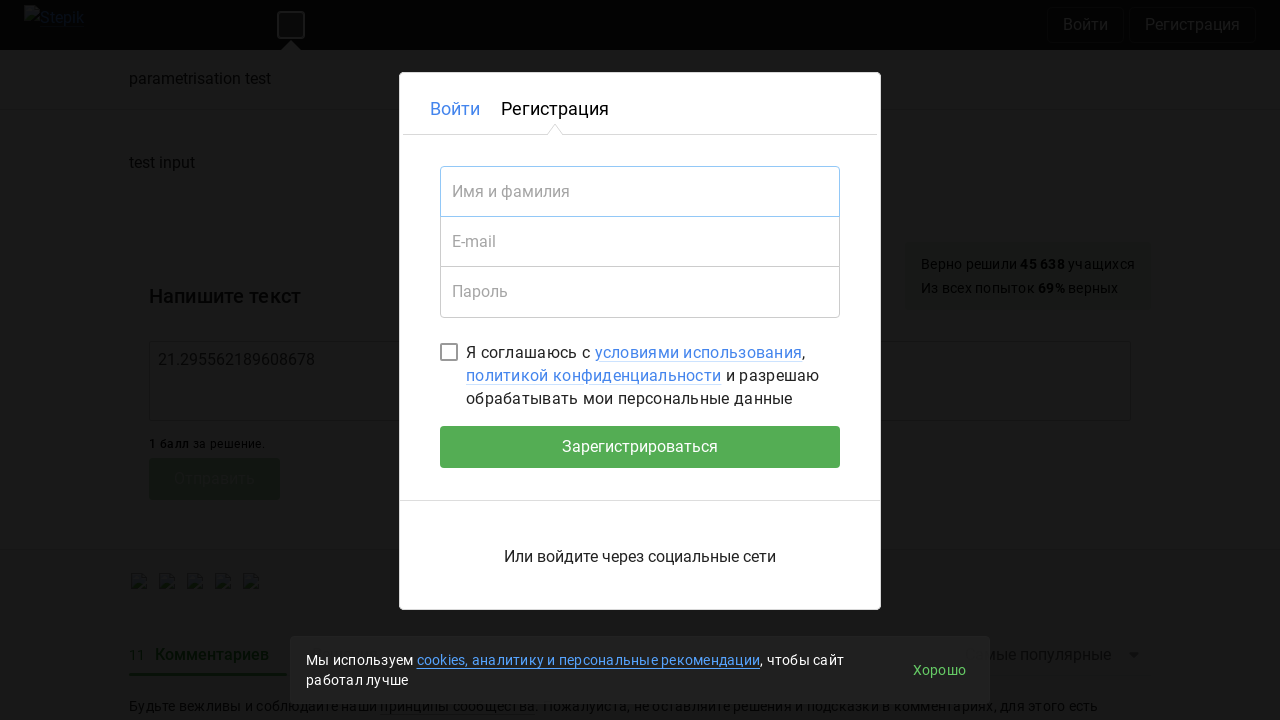

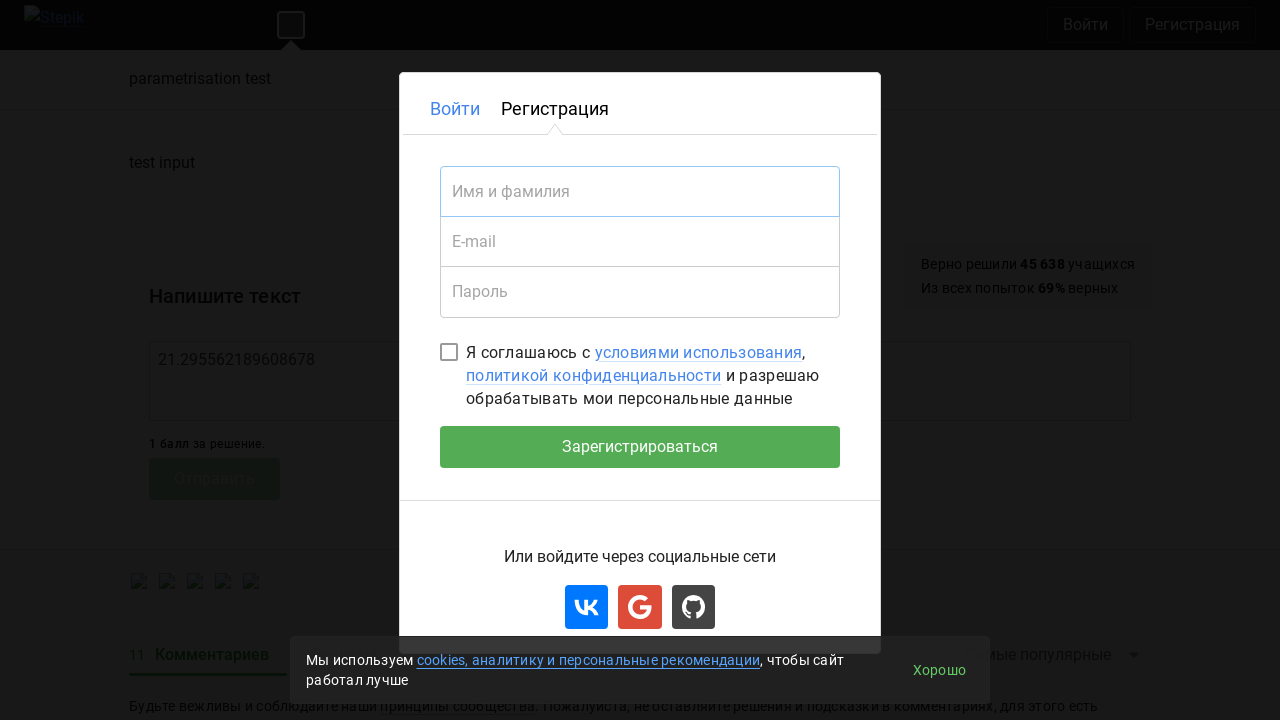